Tests a form submission by filling in film and serial fields, selecting options, and verifying the results

Starting URL: https://lm.skillbox.cc/qa_tester/module07/practice3/

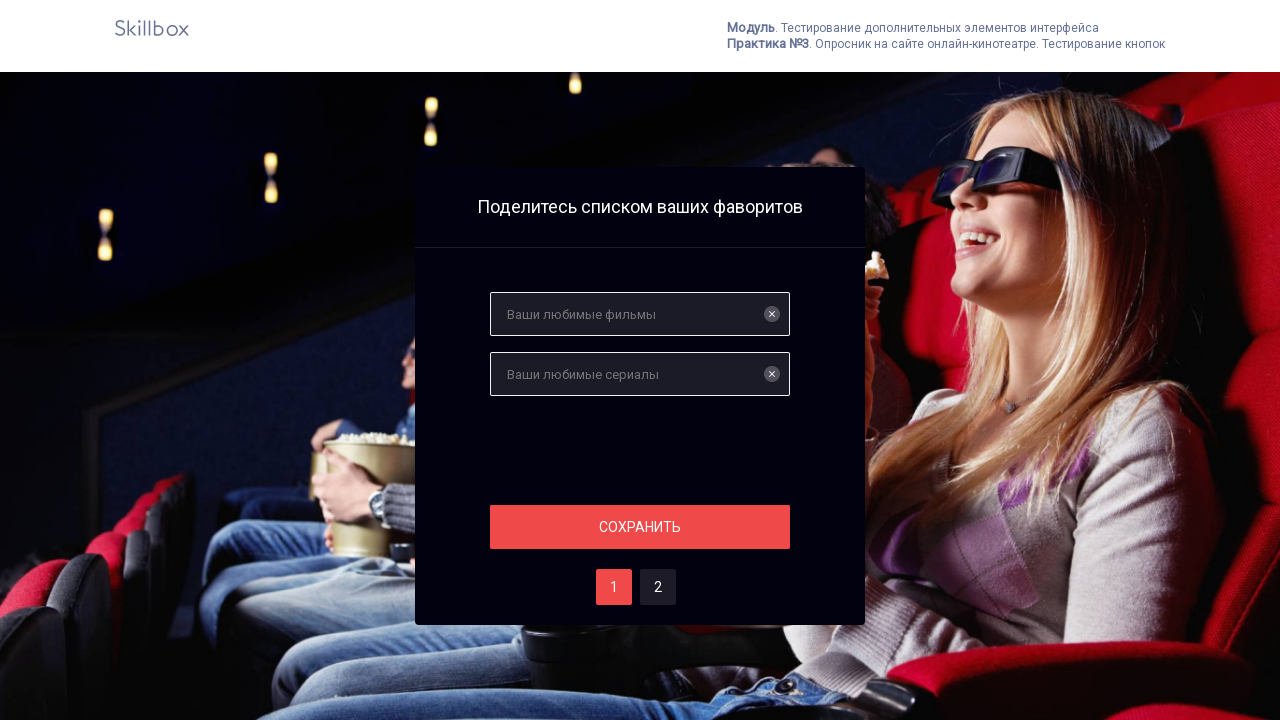

Filled films field with 'qwert' on input[name='films']
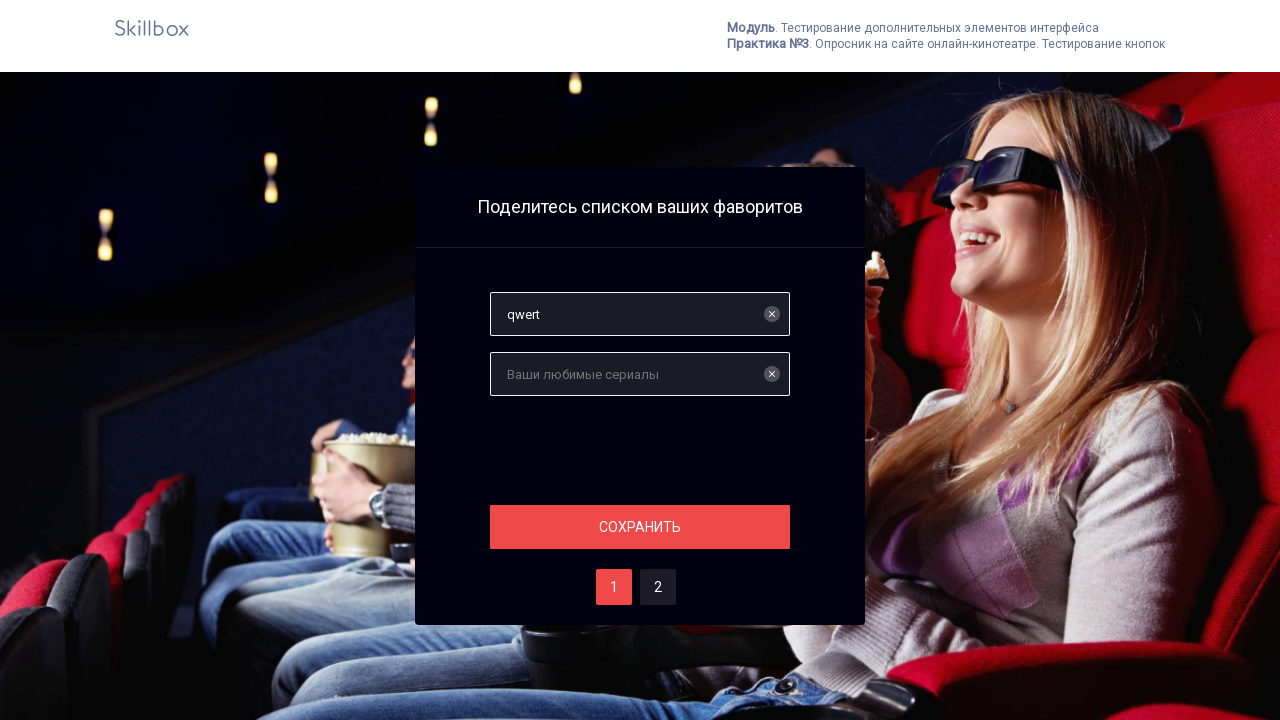

Filled serials field with 'asdfg' on input[name='serials']
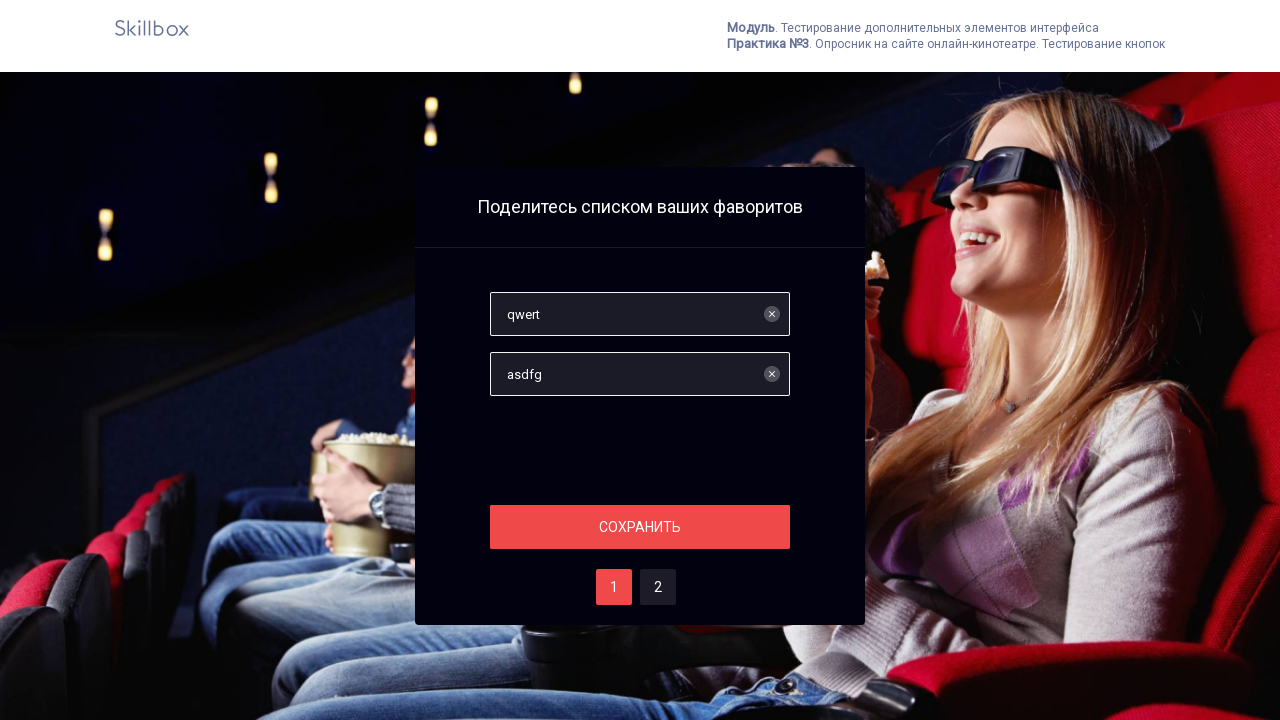

Clicked section button to proceed at (640, 527) on .section__button
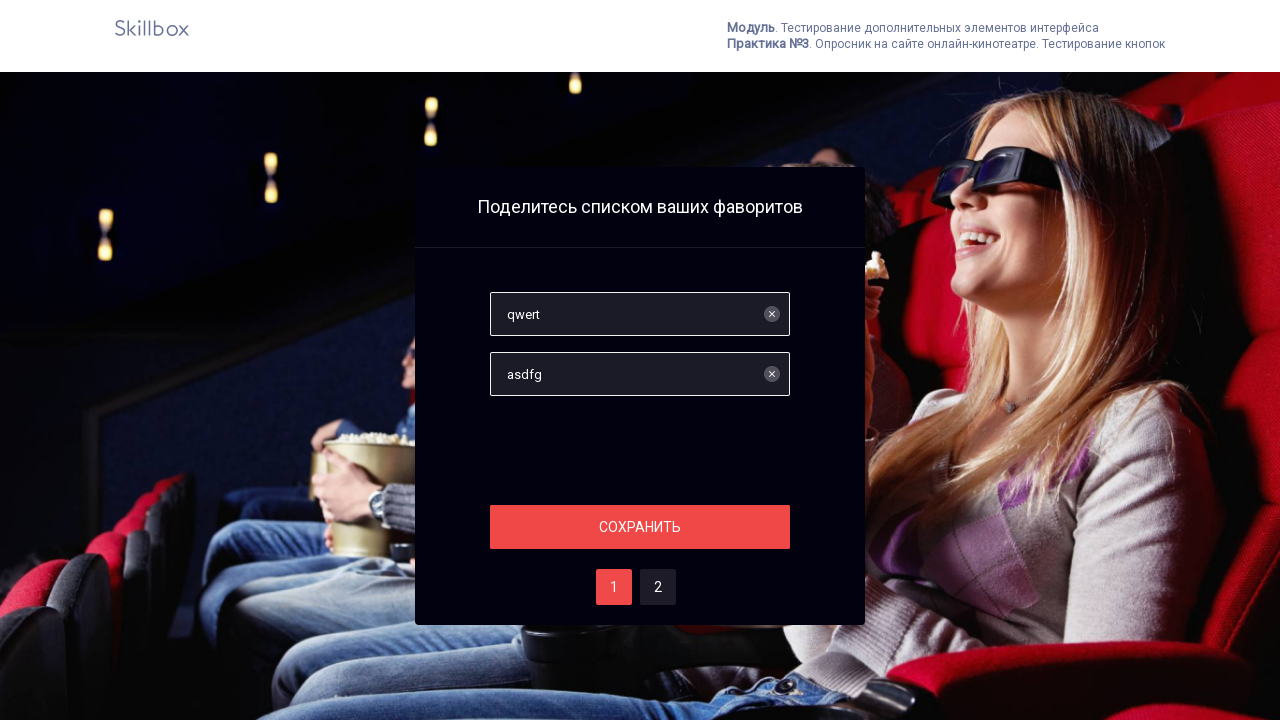

Selected radio button option 'two' at (658, 587) on #two
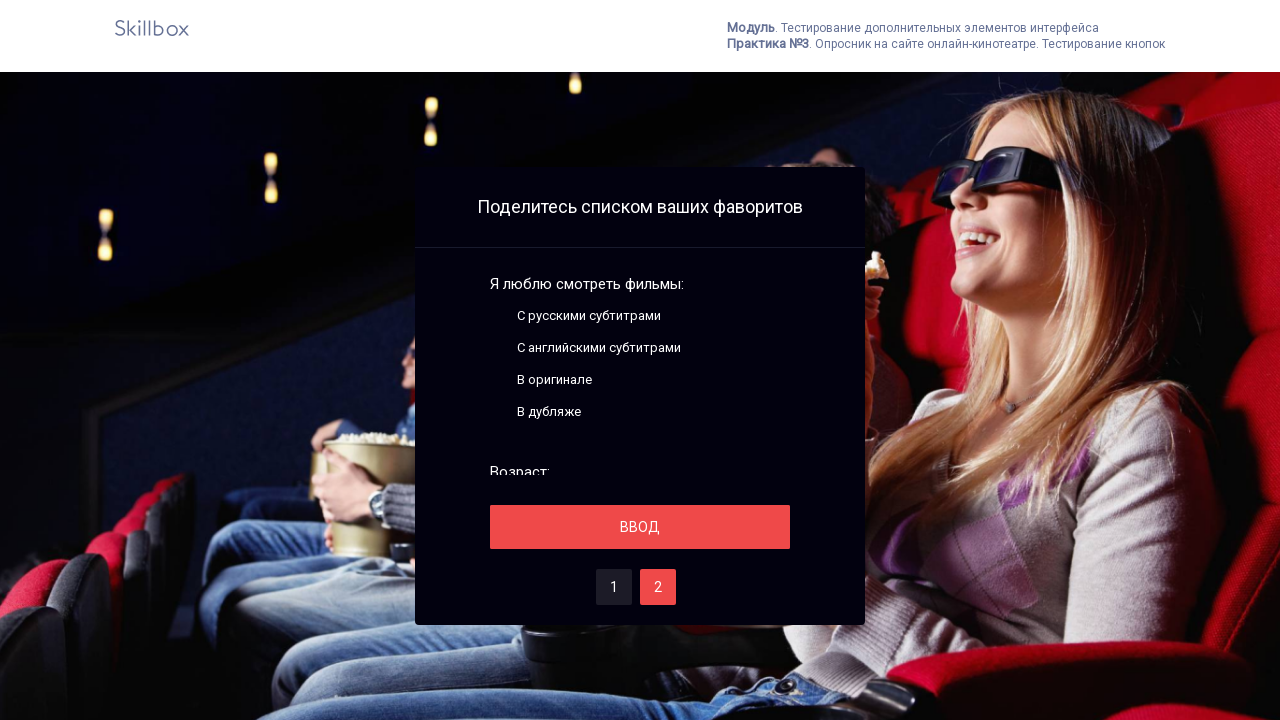

Clicked save button to submit form at (640, 527) on #save
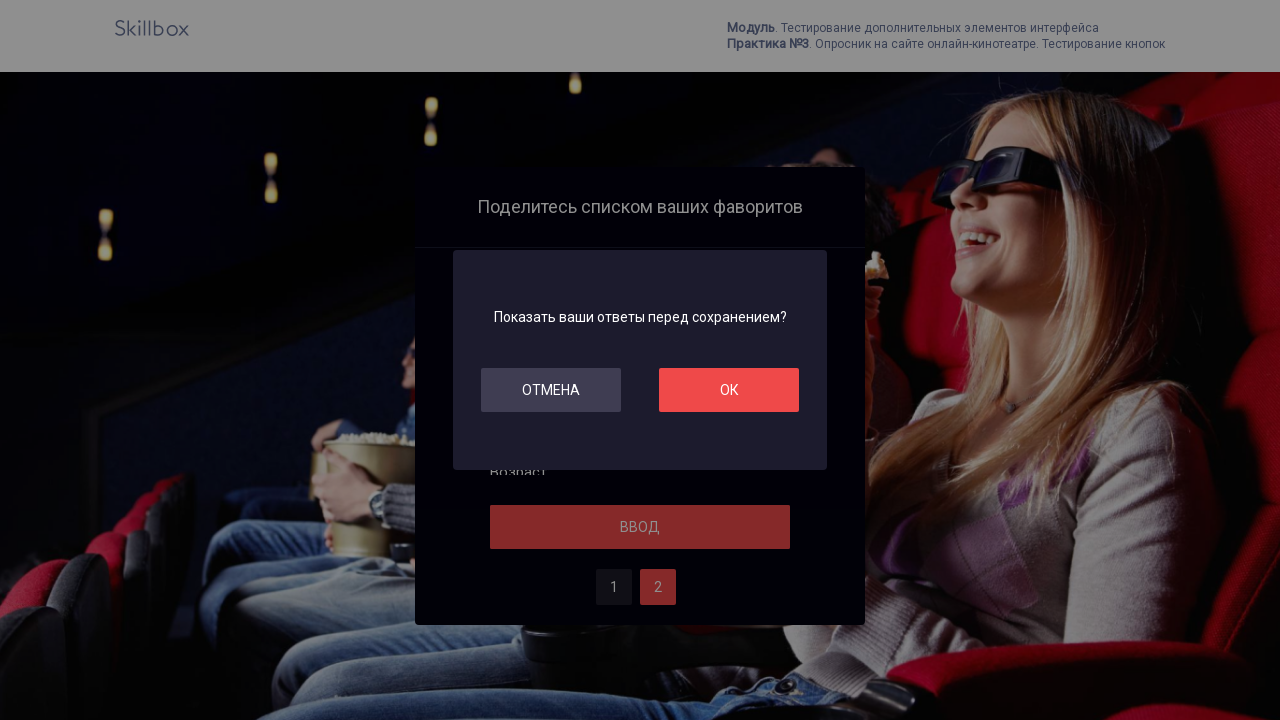

Clicked ok button to confirm at (729, 390) on #ok
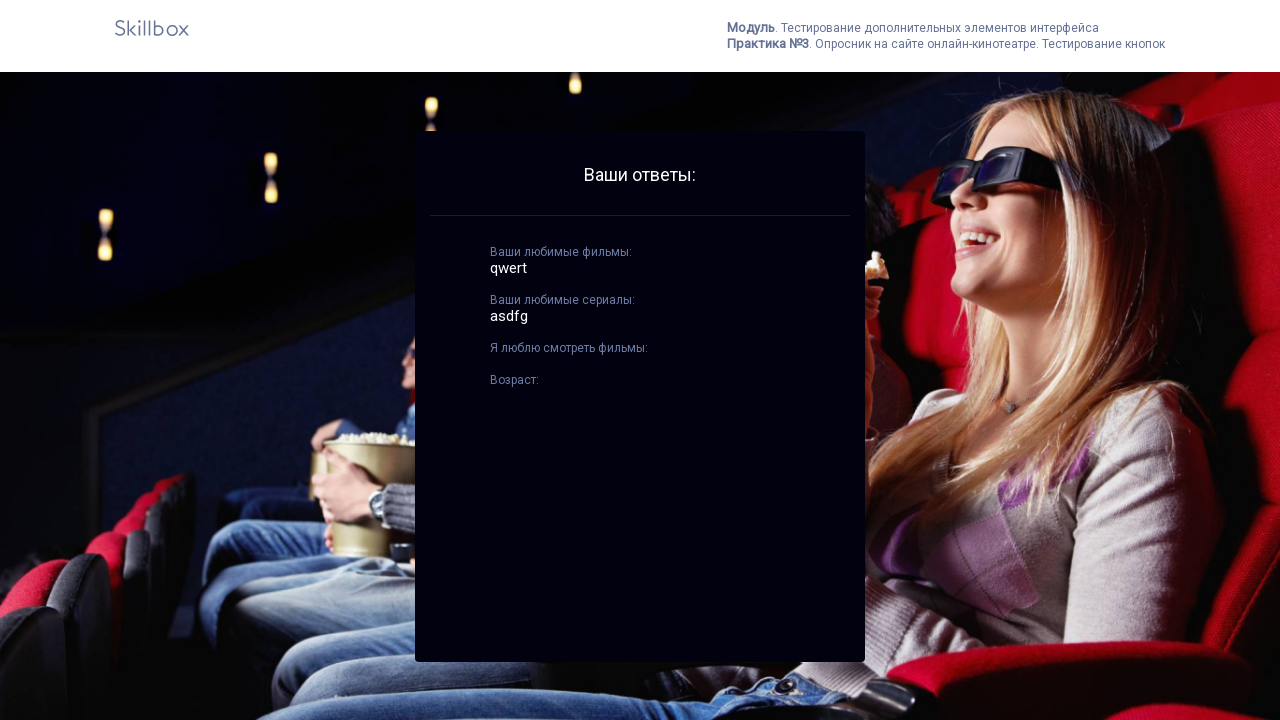

Best films section loaded
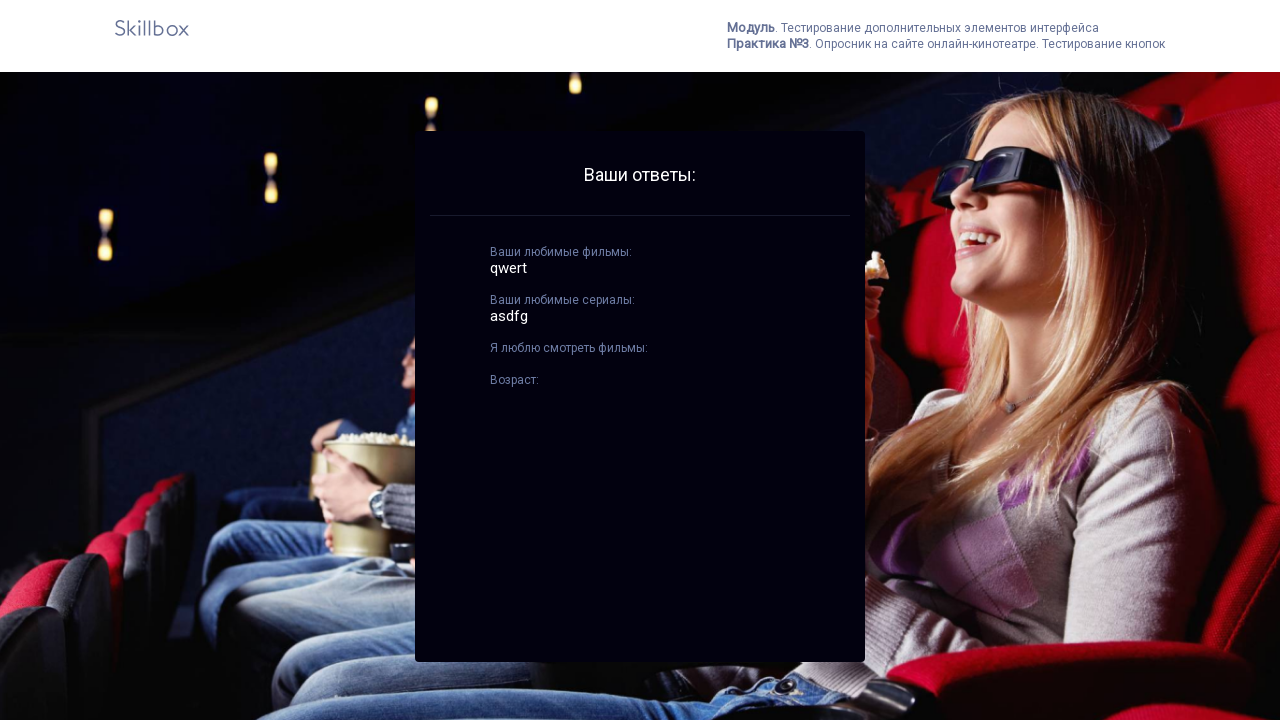

Best serials section loaded
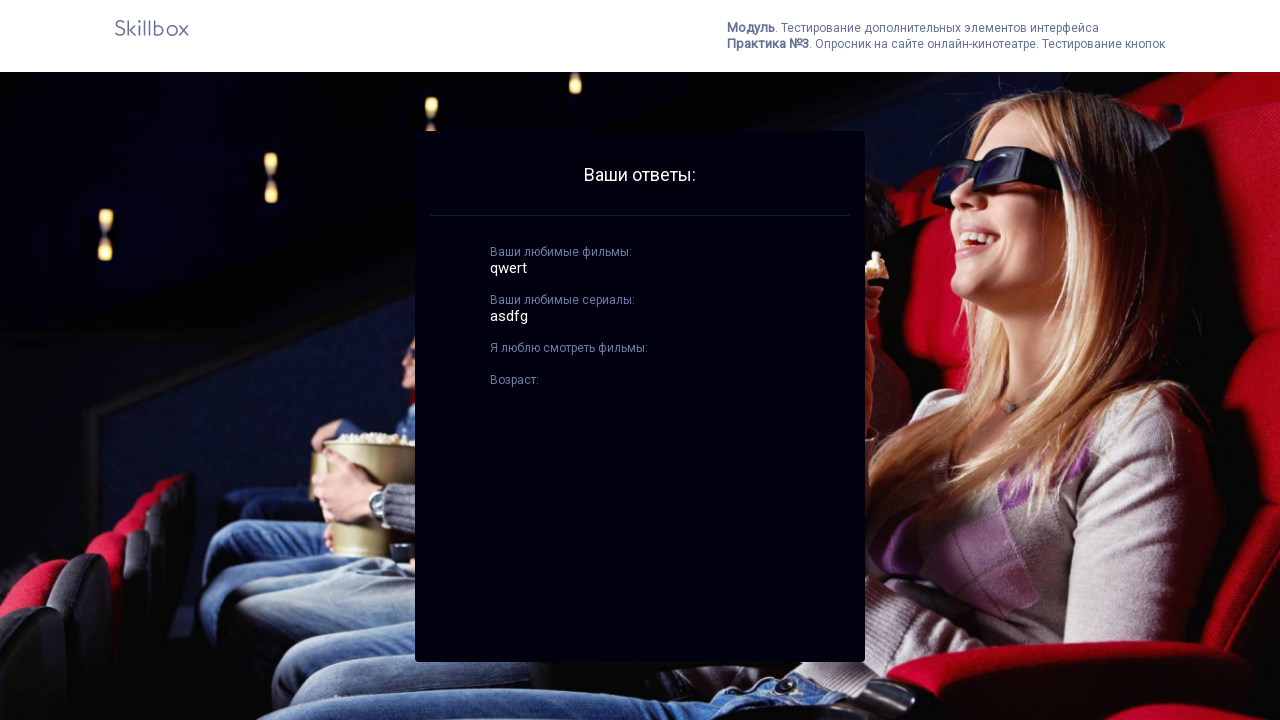

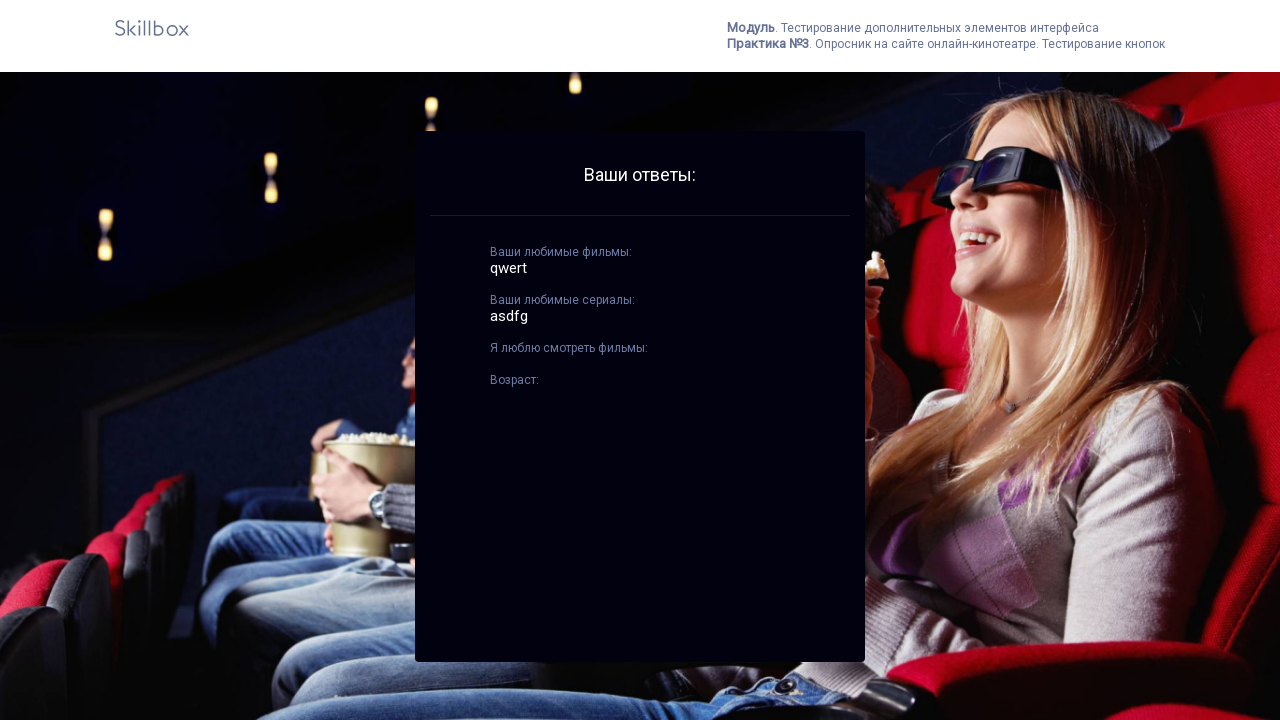